Tests navigation from the GitHub login page to the password reset page by clicking the "Forgot password" link

Starting URL: https://github.com/login

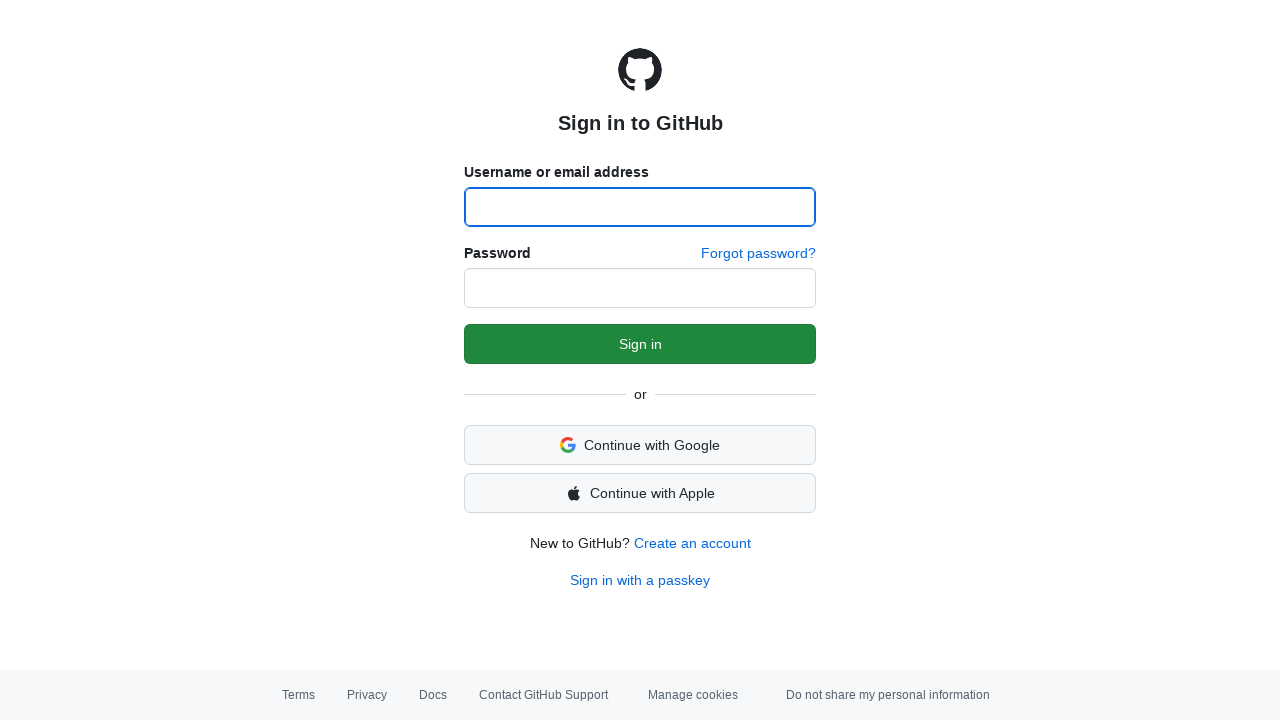

Clicked the 'Forgot password' link at (758, 254) on a[href='/password_reset']
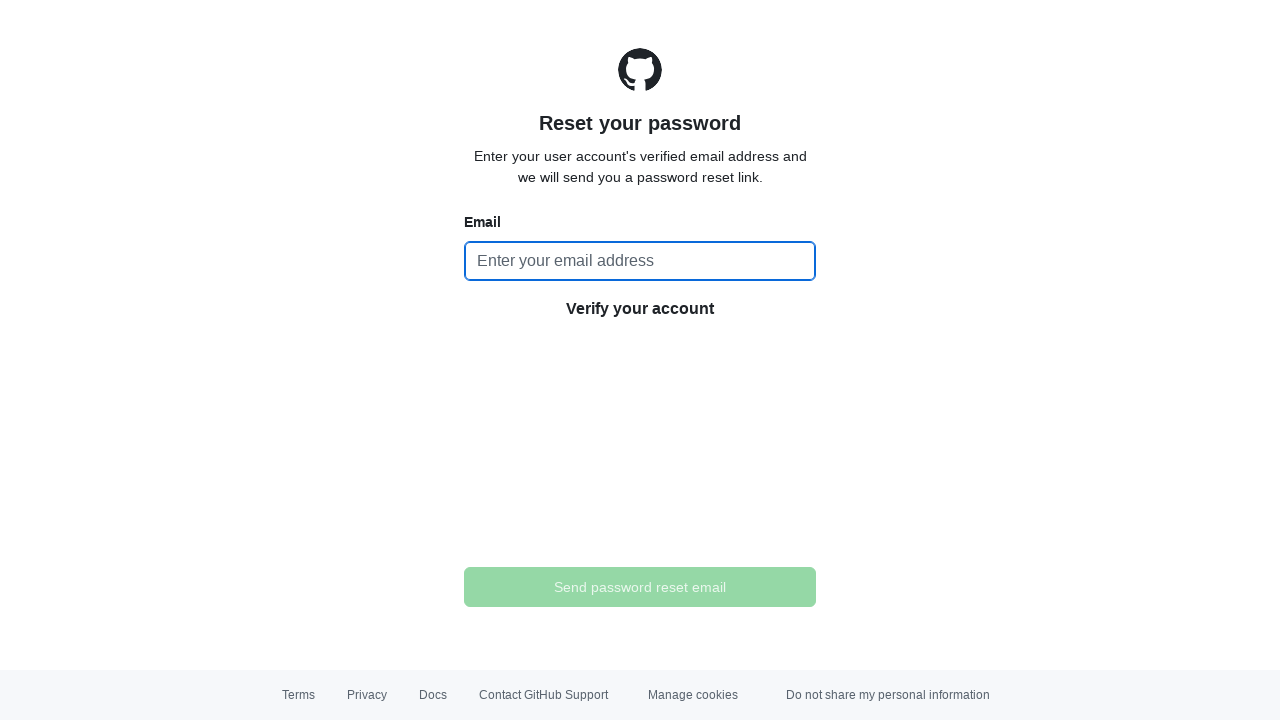

Navigated to password reset page
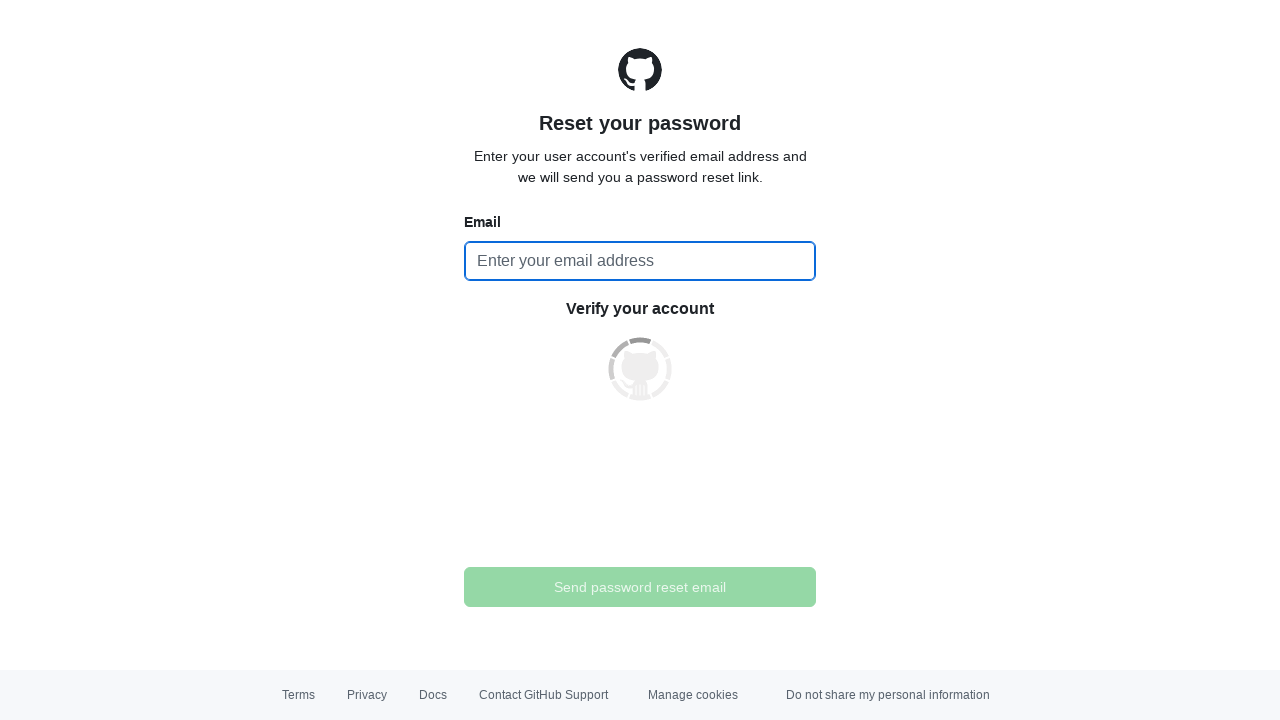

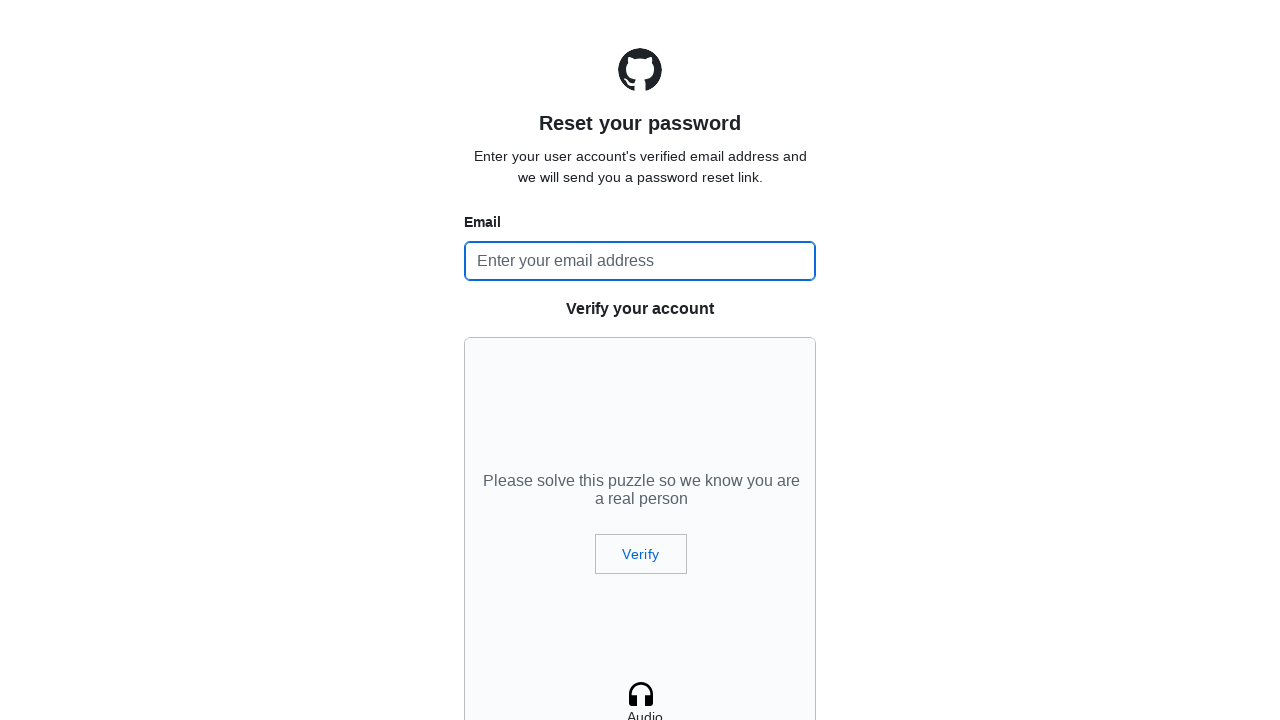